Tests window handling by clicking a link that opens a new window/tab and then switching to that new window

Starting URL: https://rahulshettyacademy.com/loginpagePractise/

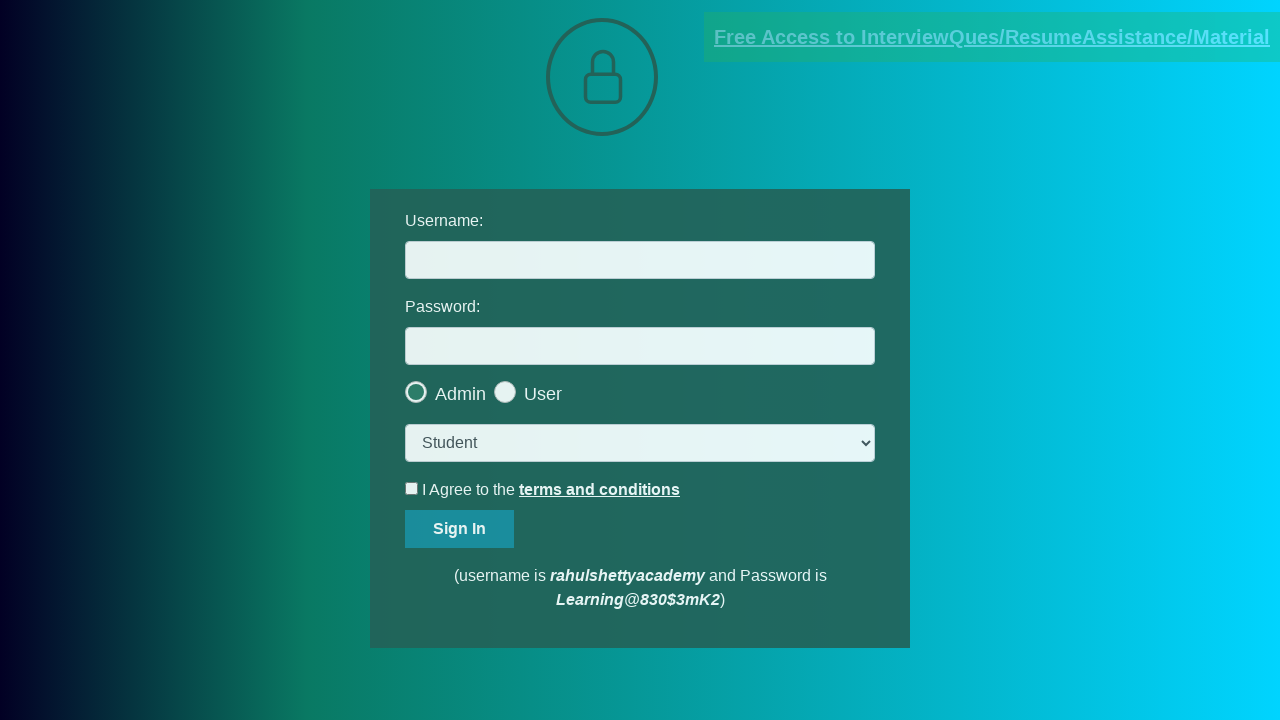

Clicked blinking text link to open new window at (992, 37) on a.blinkingText
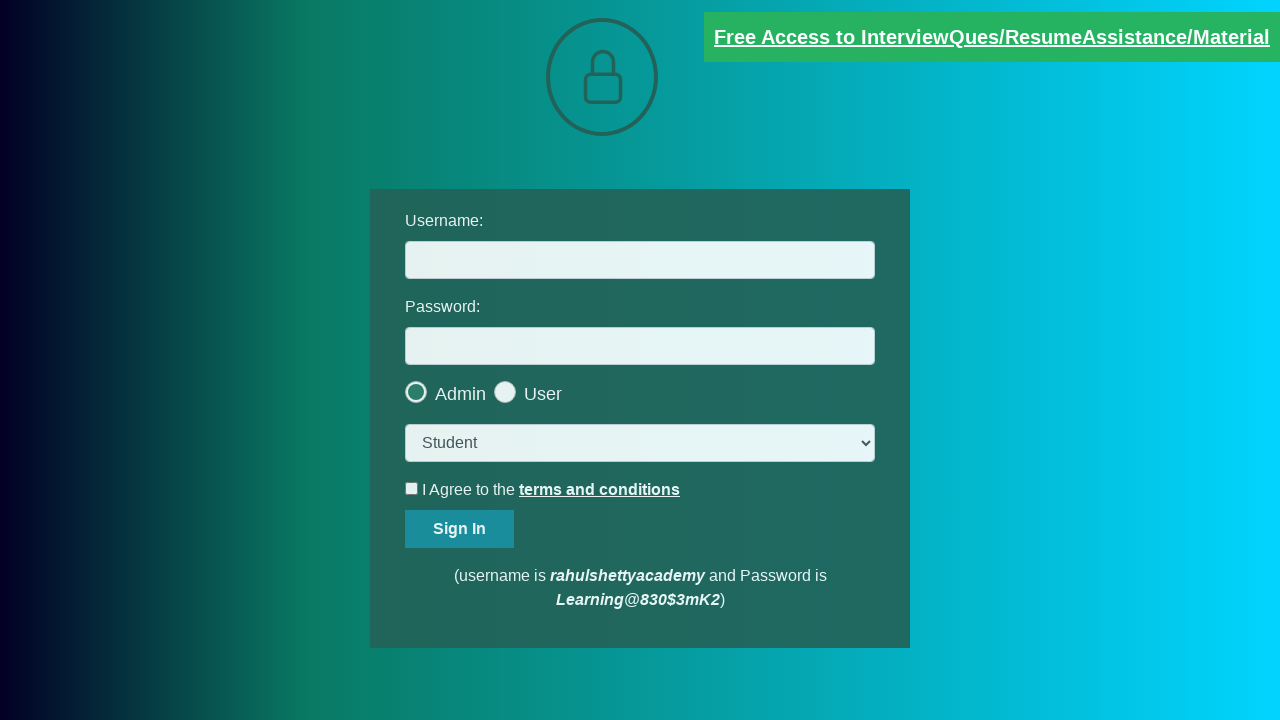

New window/tab opened and captured
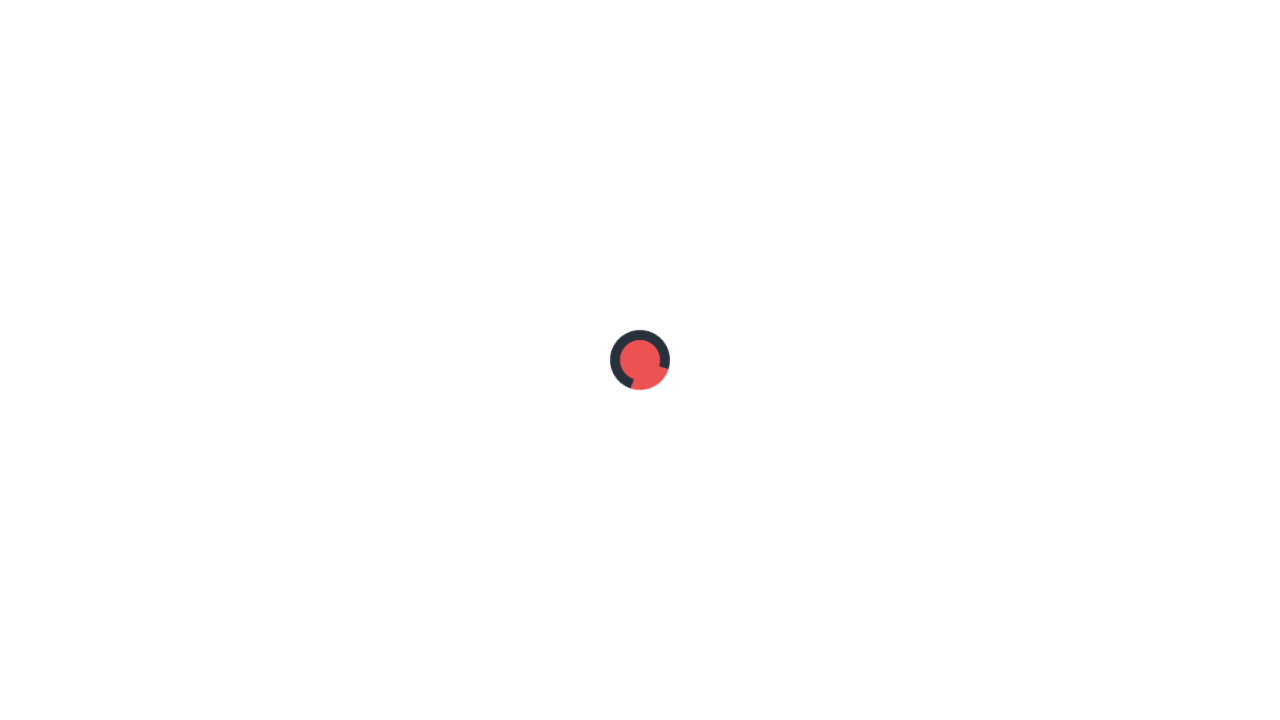

New window loaded successfully
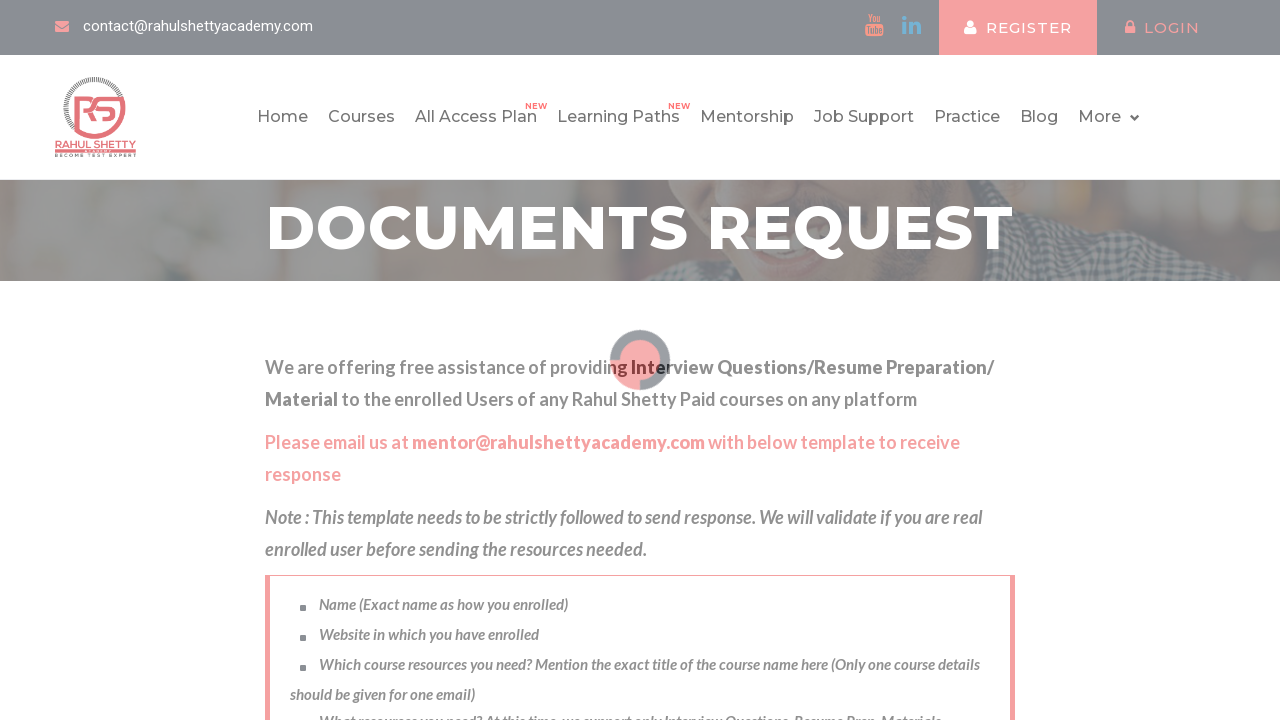

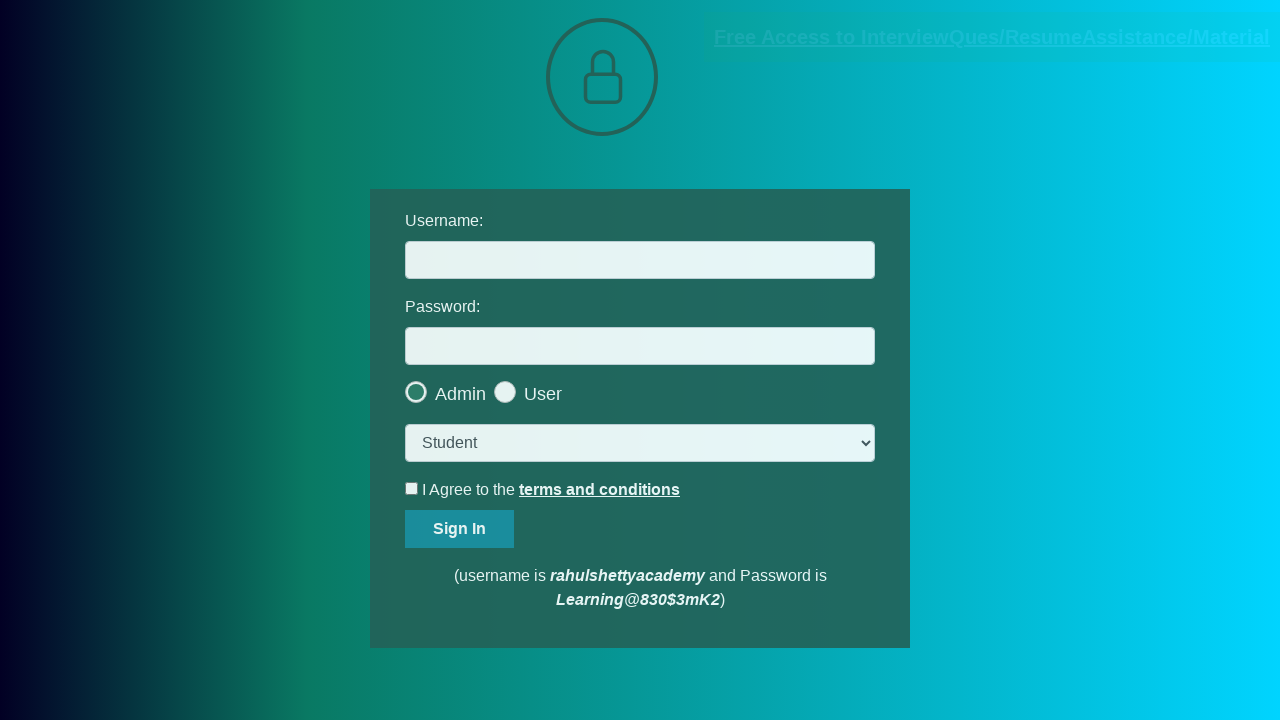